Opens the Yakaboo bookstore website and verifies the page loads by checking for the page title

Starting URL: http://www.yakaboo.ua

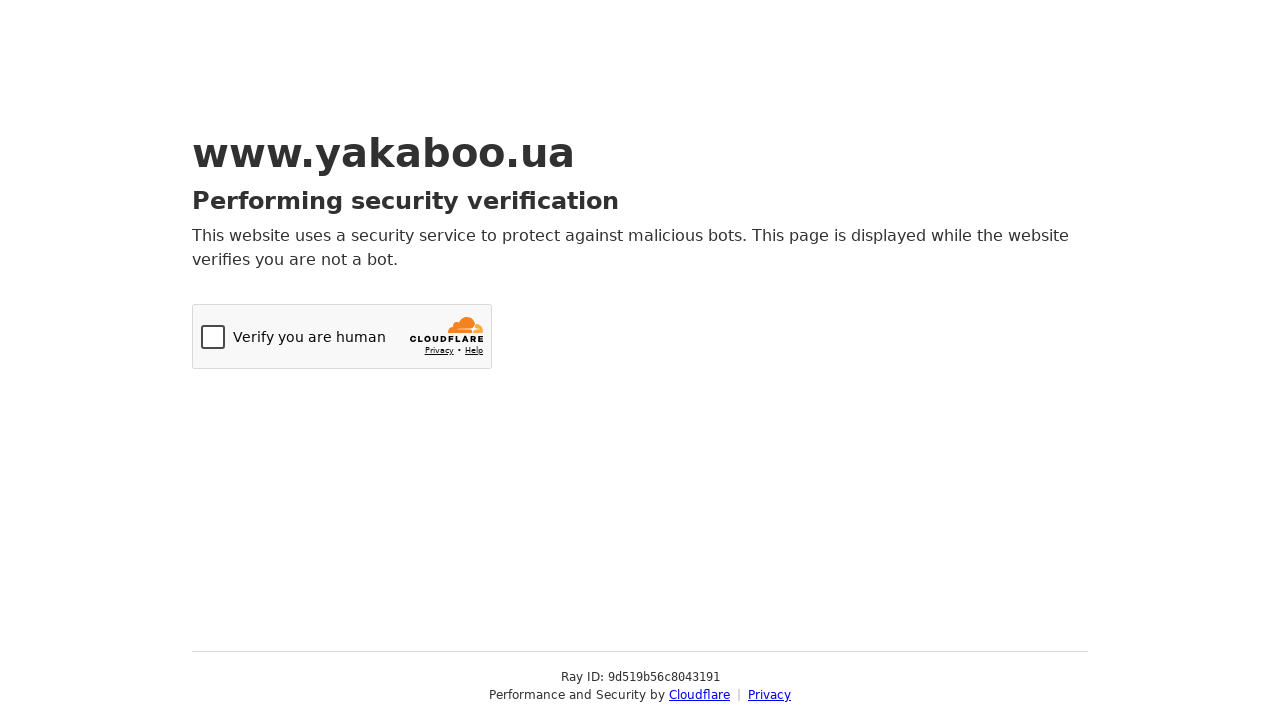

Navigated to Yakaboo bookstore website
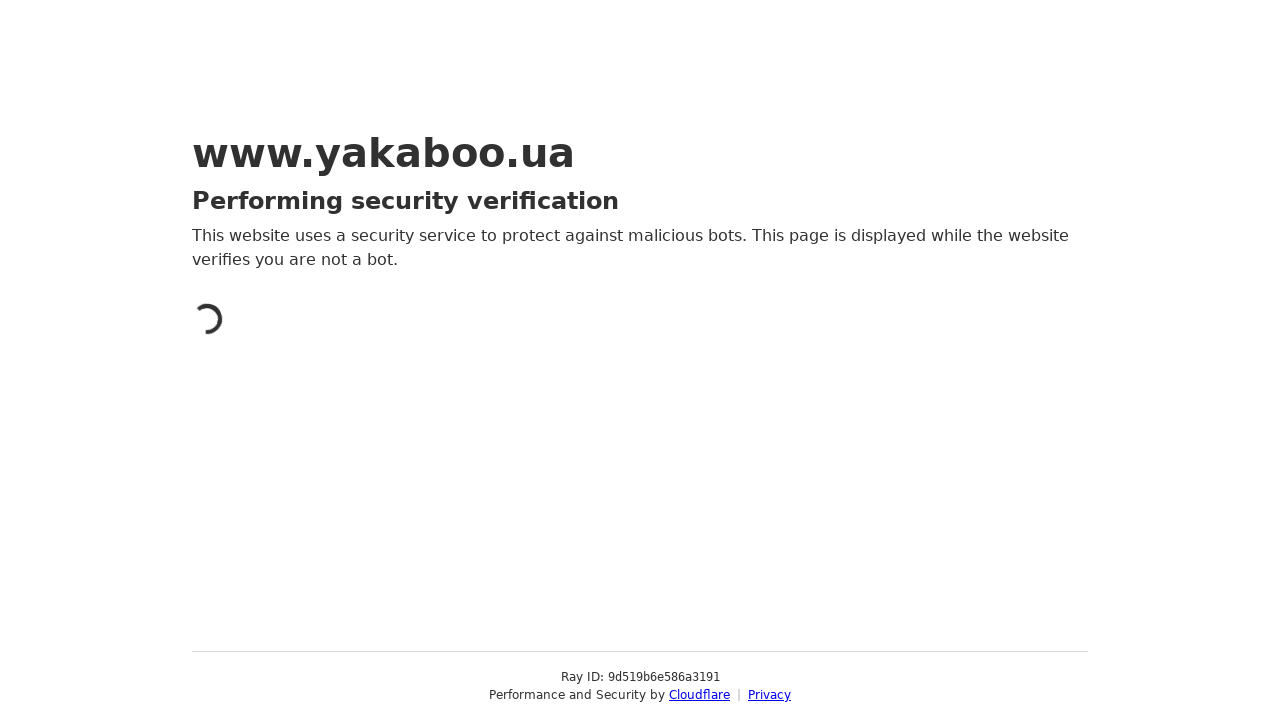

Page DOM content loaded
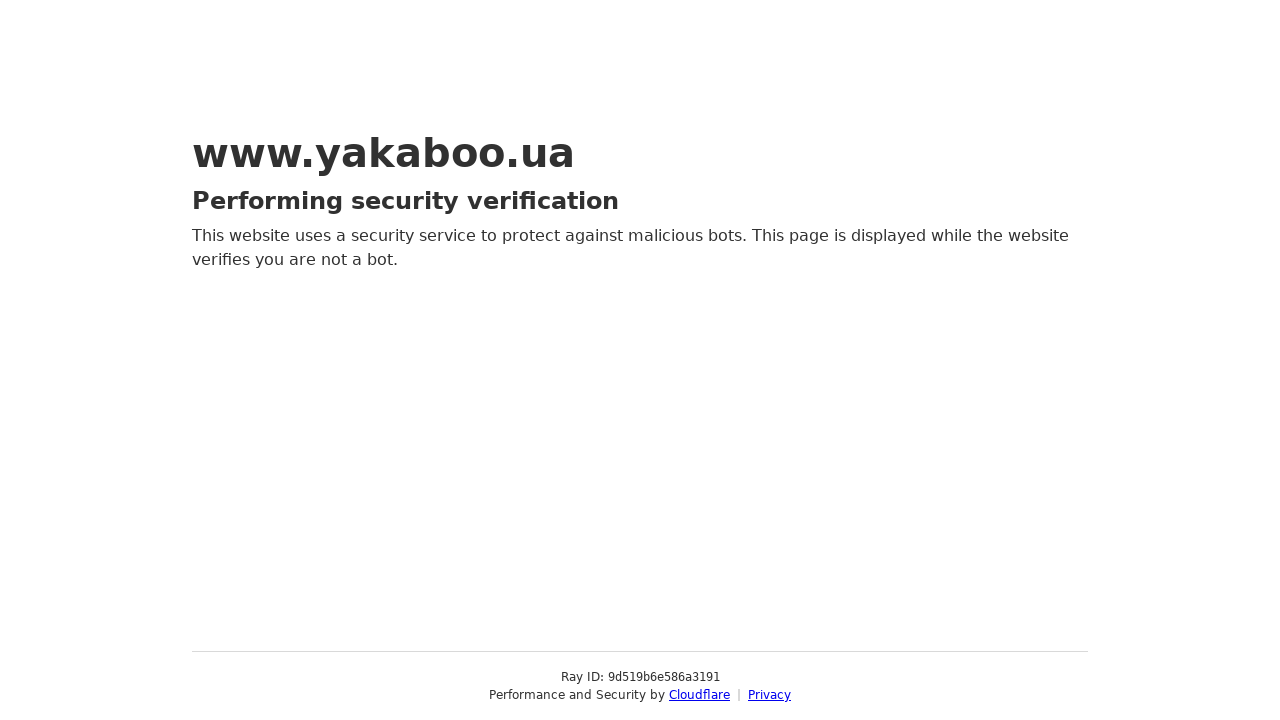

Verified page title is present and not empty
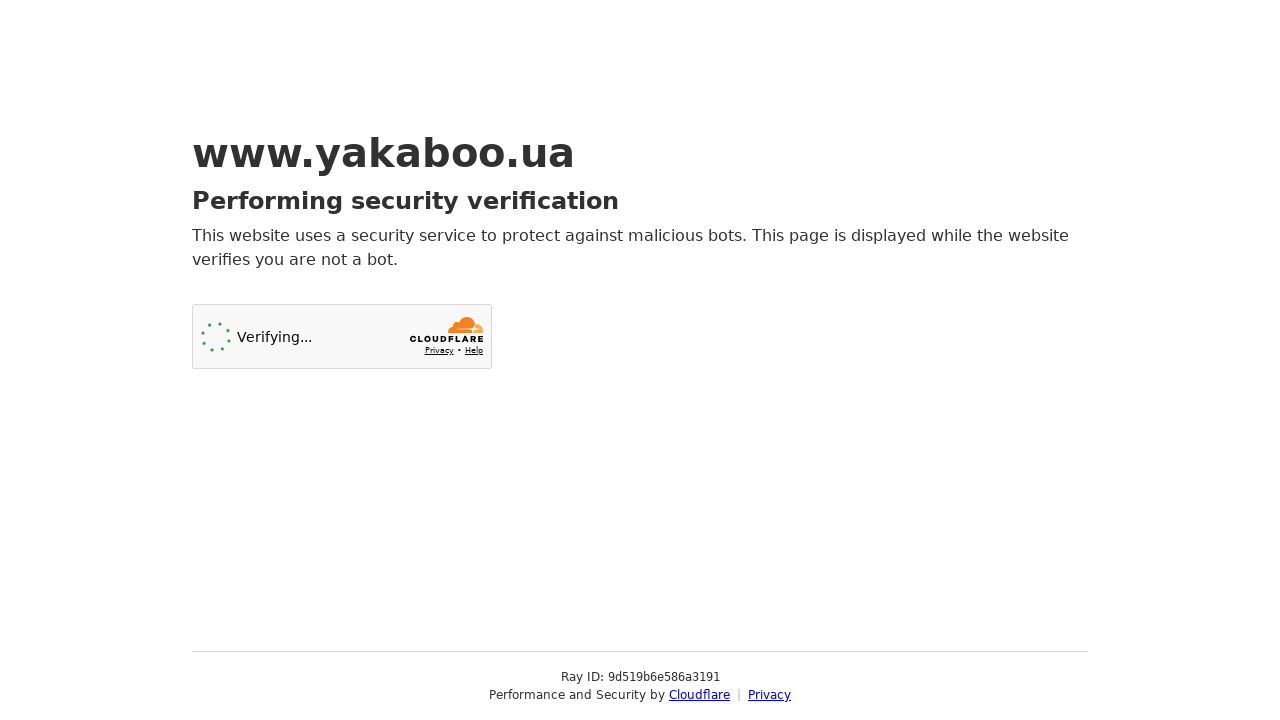

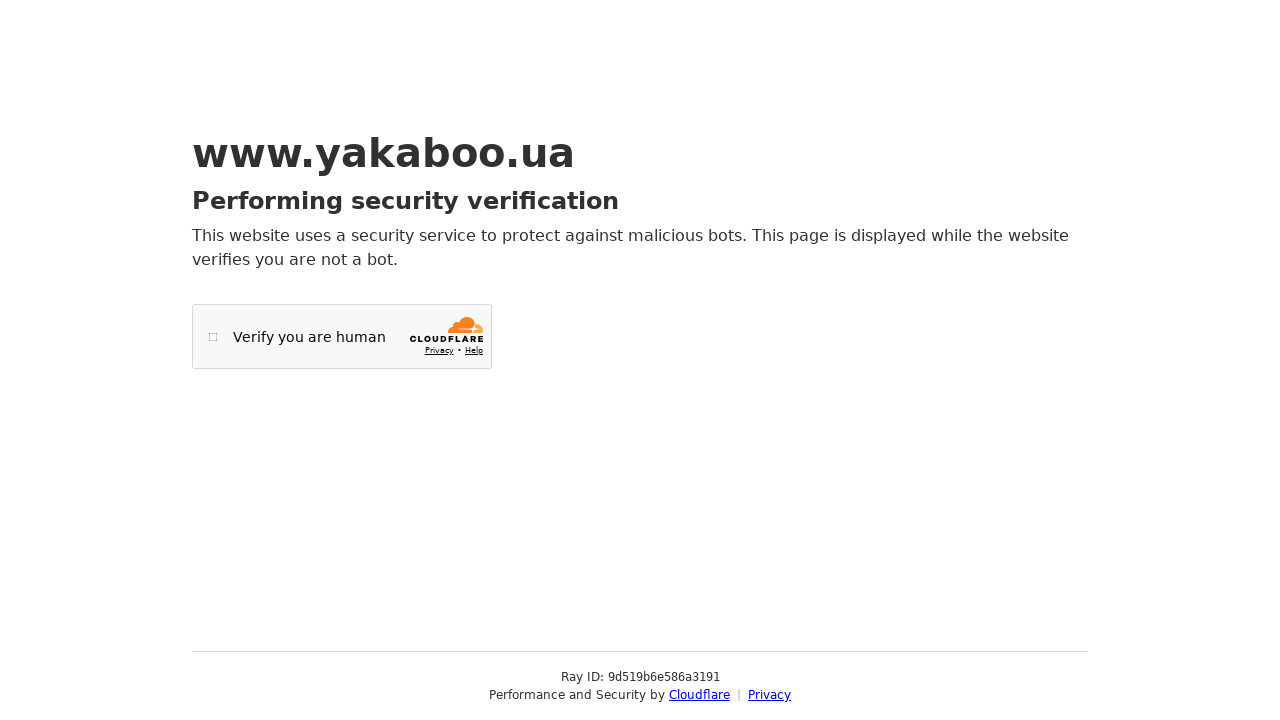